Navigates to the Odisha RERA project list page and waits for the page to load

Starting URL: https://rera.odisha.gov.in/projects/project-list

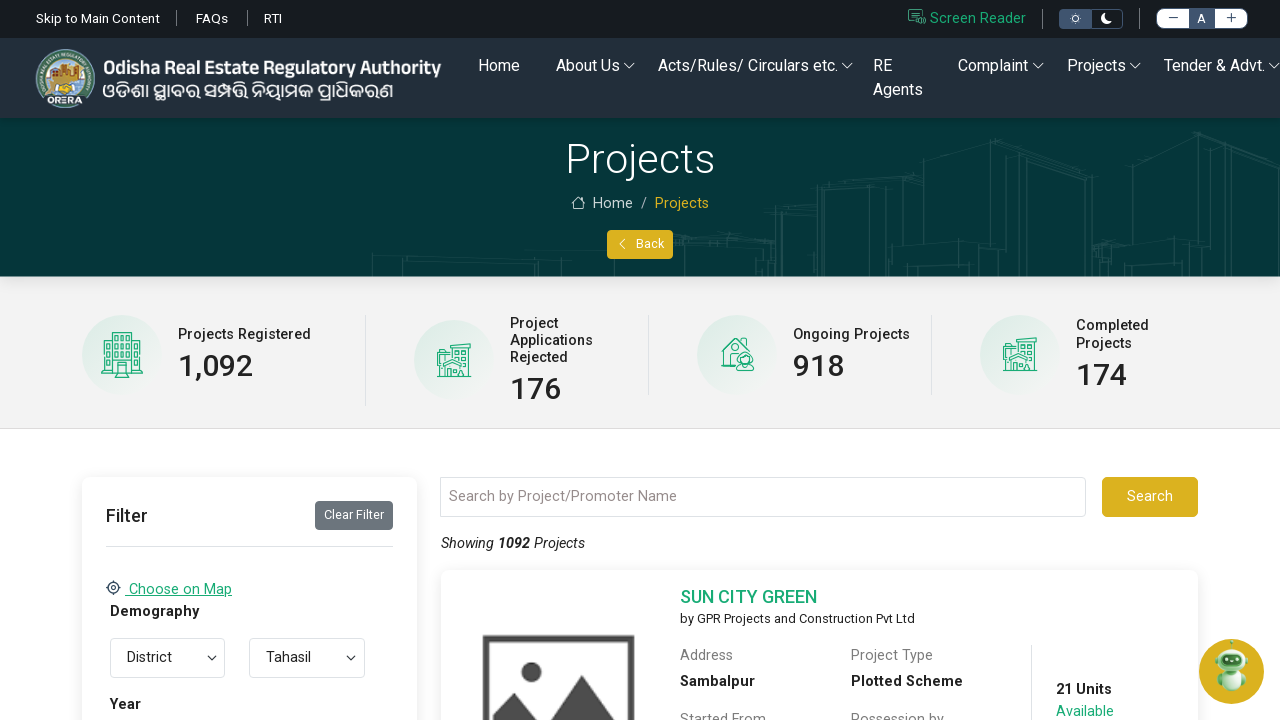

Waited for Odisha RERA project list page to load (networkidle state)
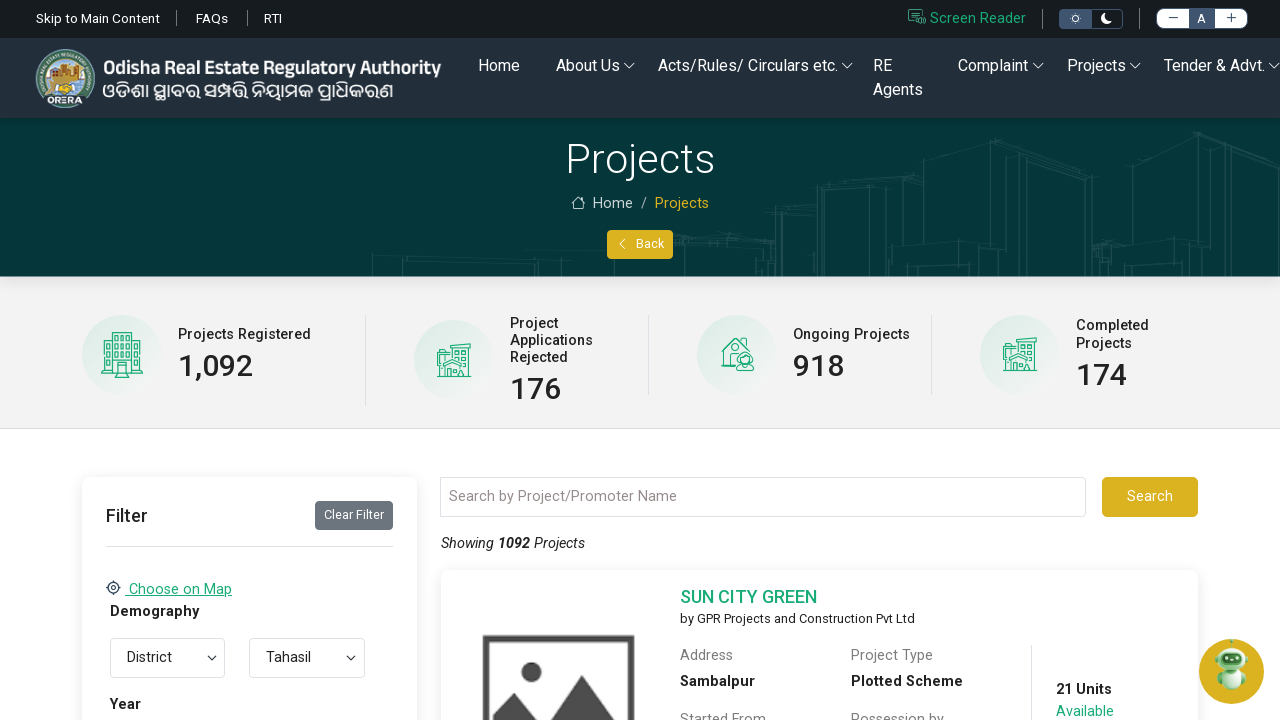

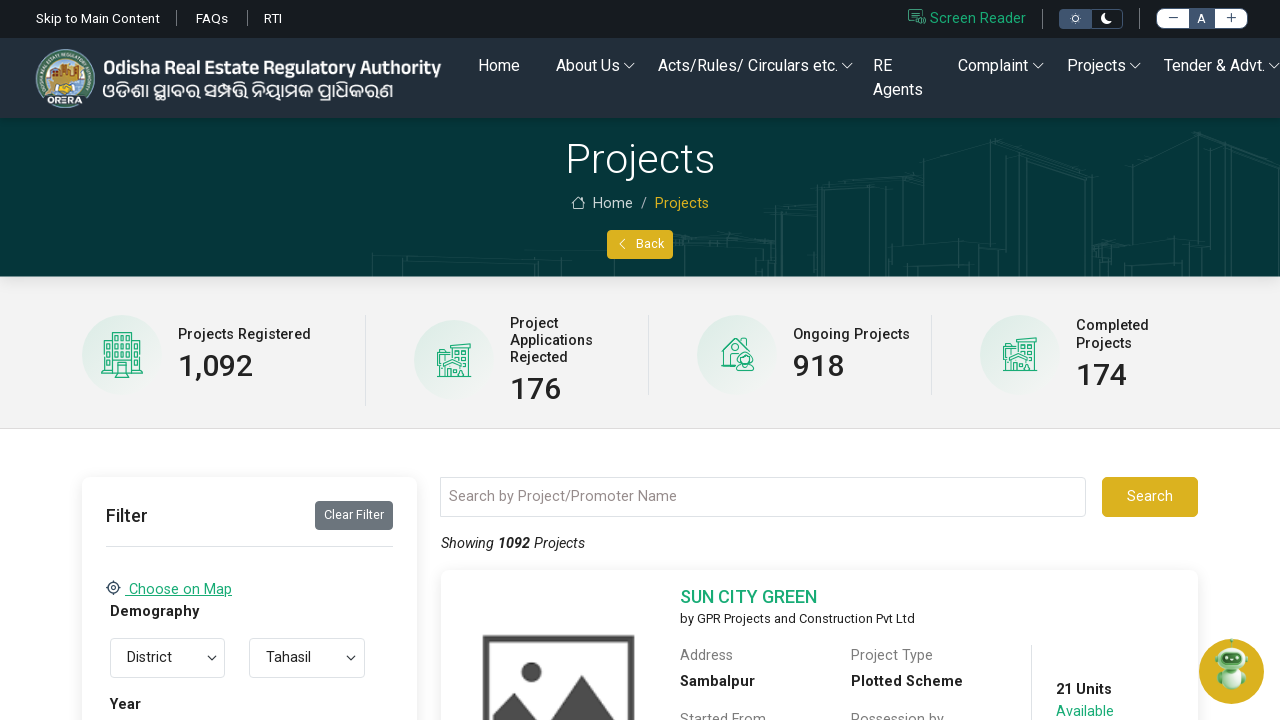